Tests dynamic loading by clicking the start button and waiting for the result element to become visible with adequate timeout, then verifies "Hello World!" text.

Starting URL: https://automationfc.github.io/dynamic-loading/

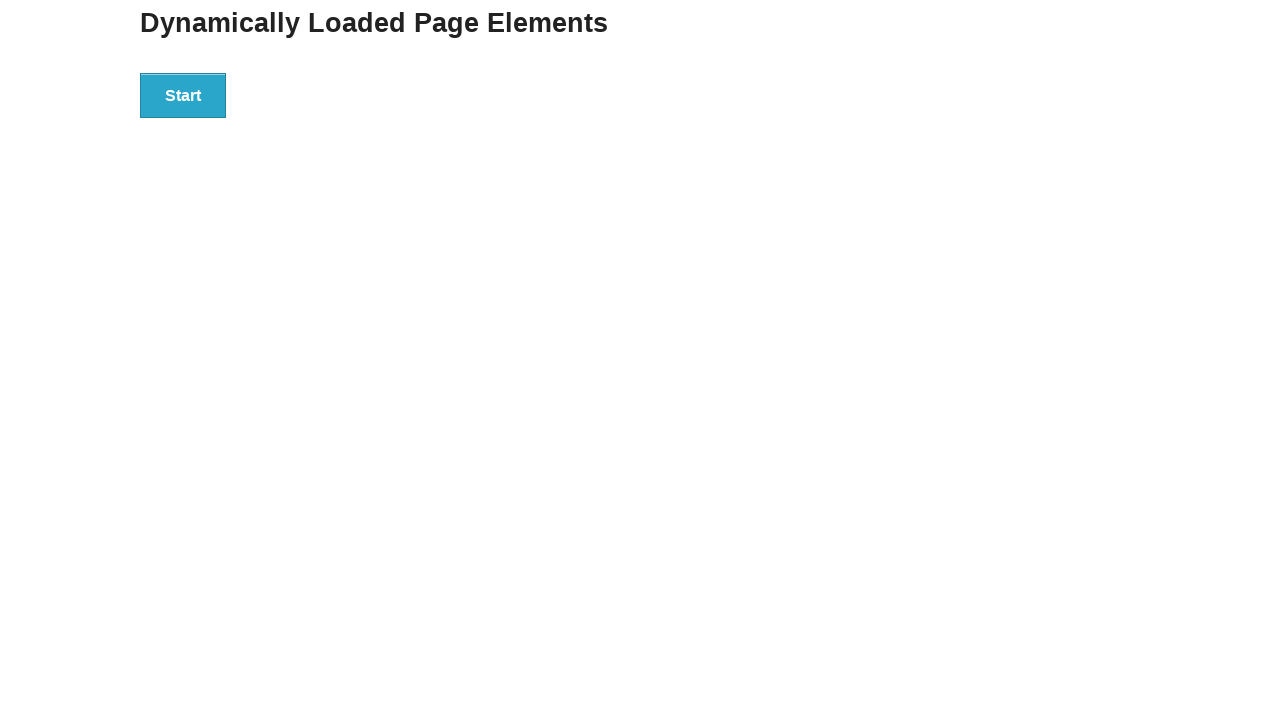

Navigated to dynamic loading test page
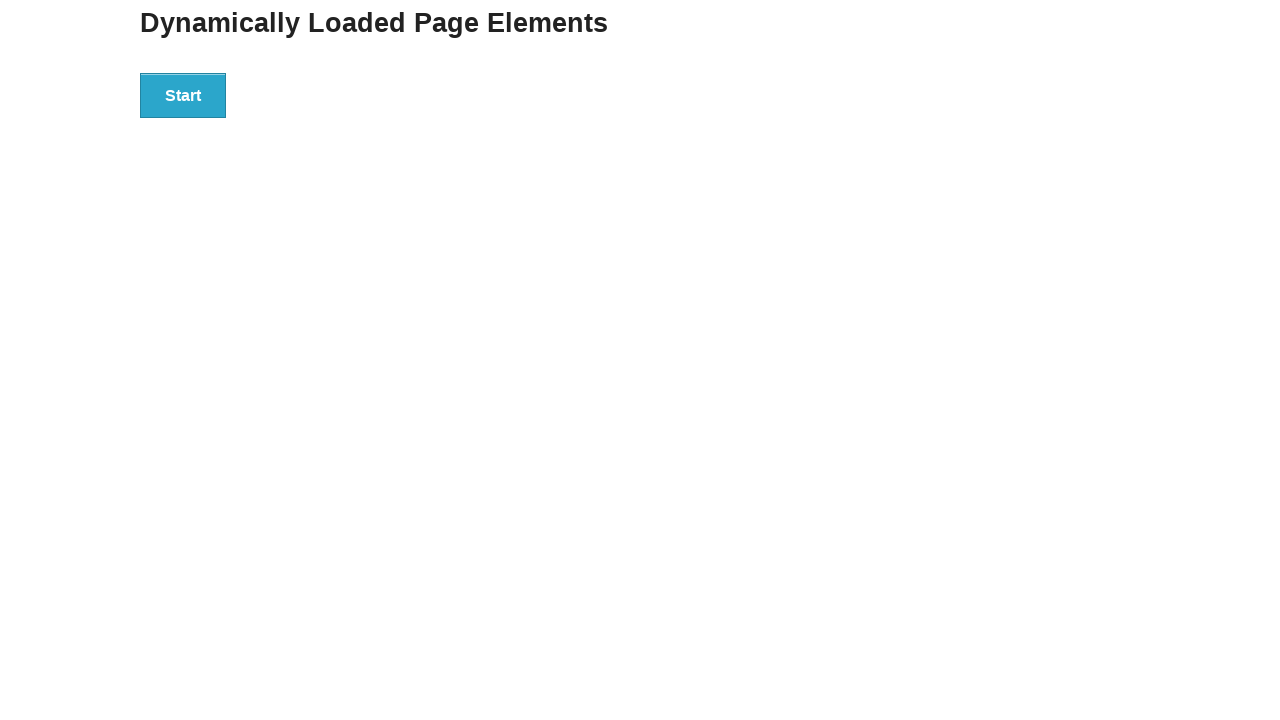

Clicked start button to trigger dynamic loading at (183, 95) on div#start > button
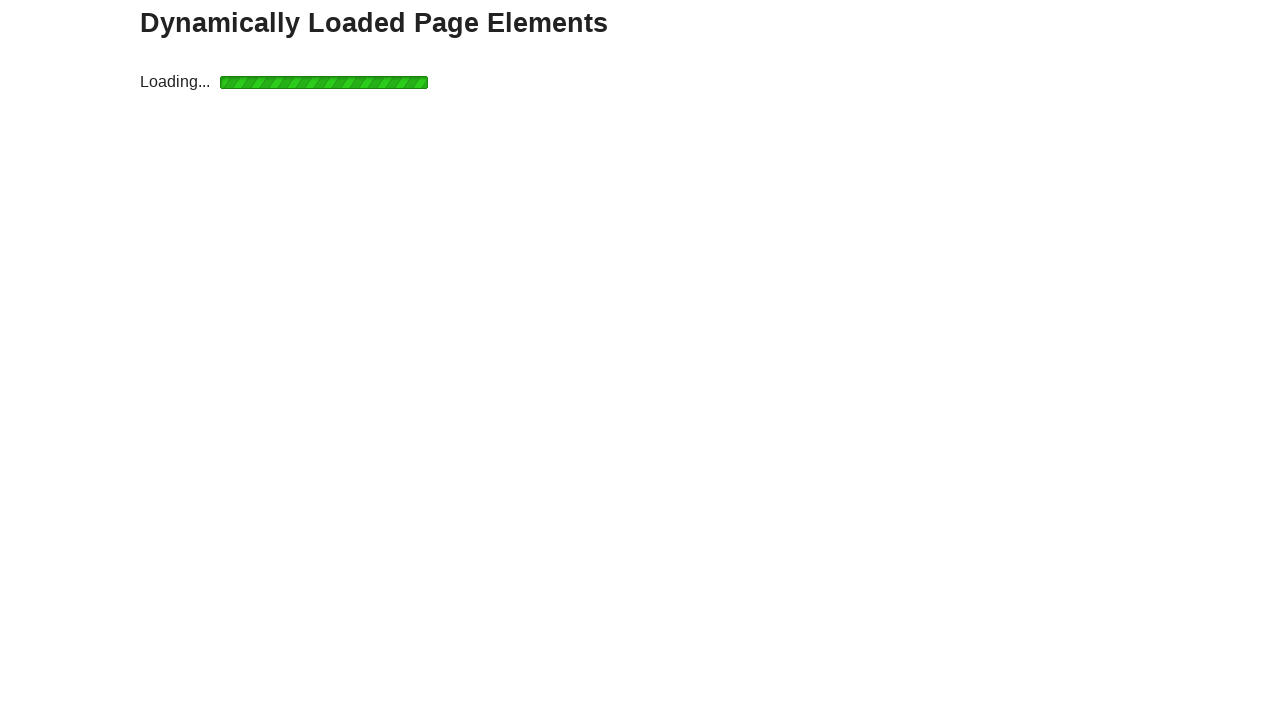

Result element became visible after waiting with adequate timeout
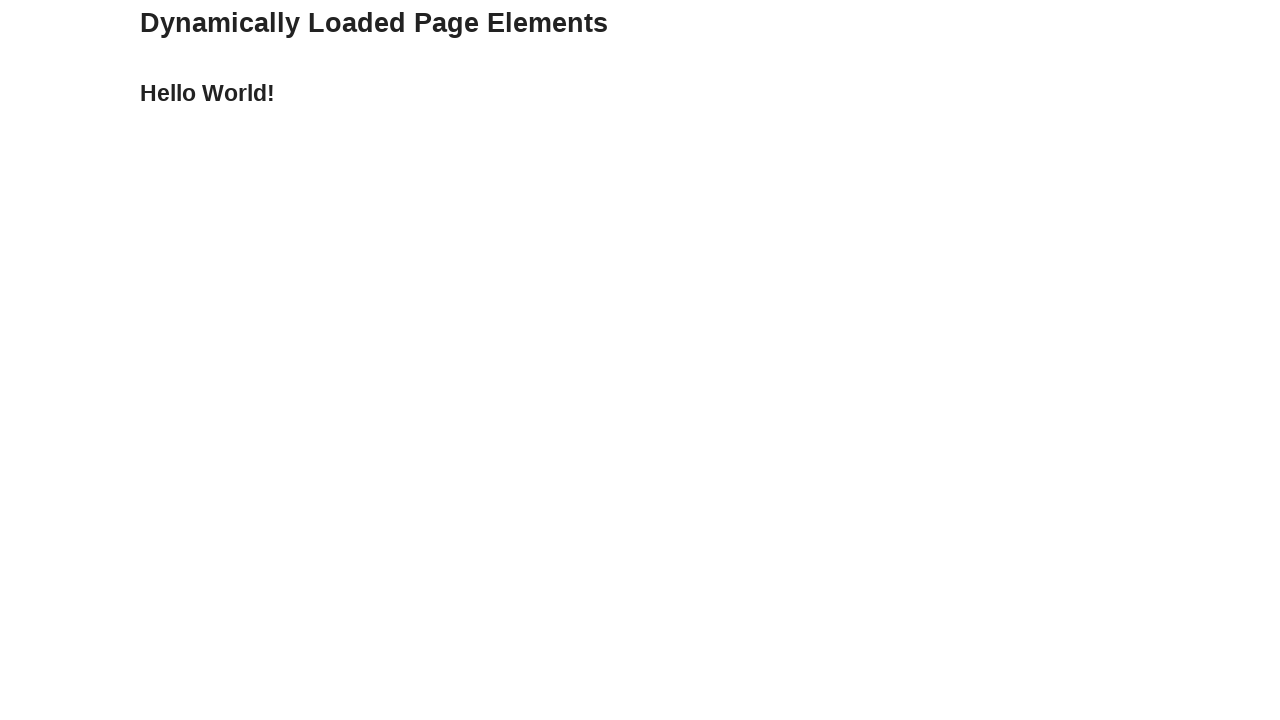

Verified that result text content is 'Hello World!'
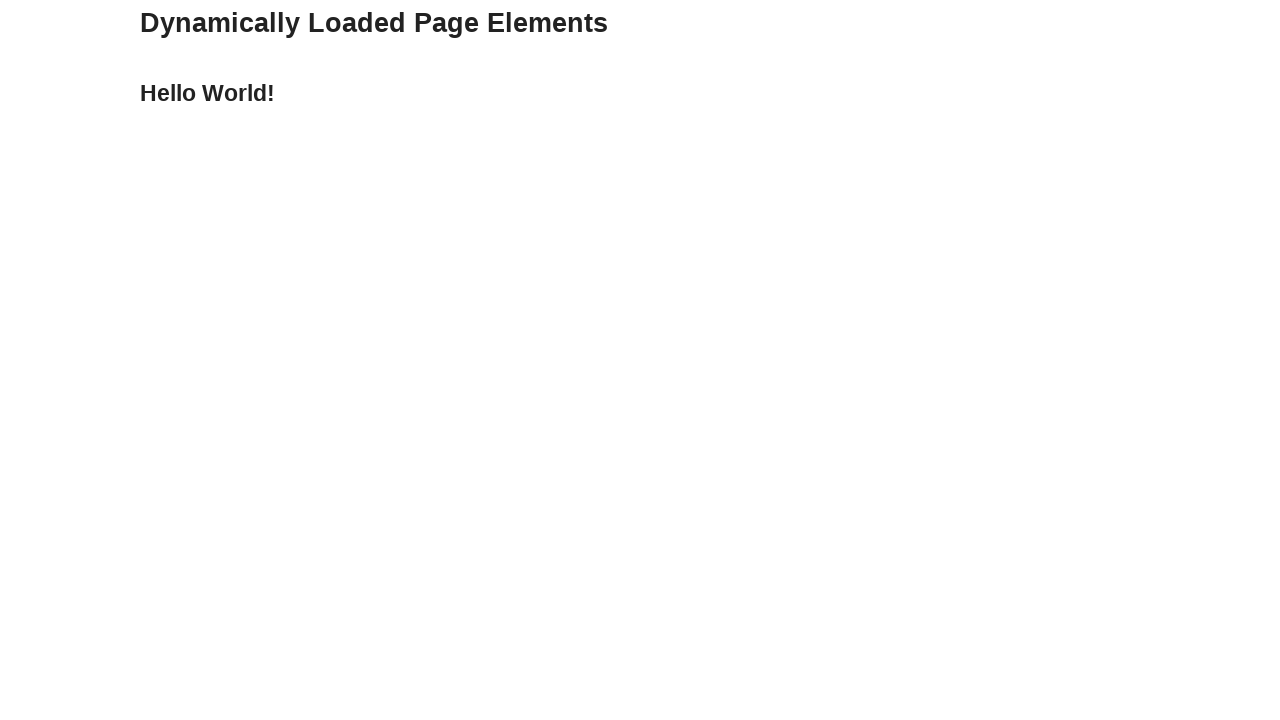

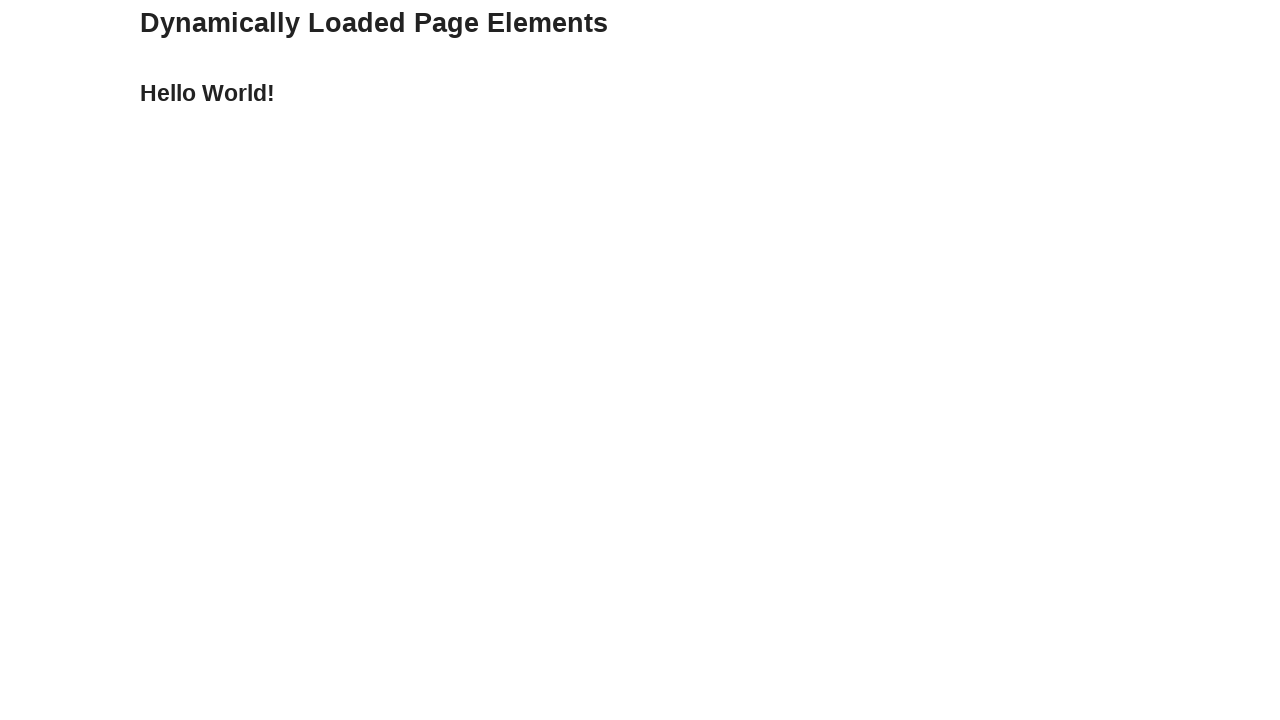